Tests input field with type='textarea' attribute using CSS selector

Starting URL: http://sahitest.com/demo/formTest.htm

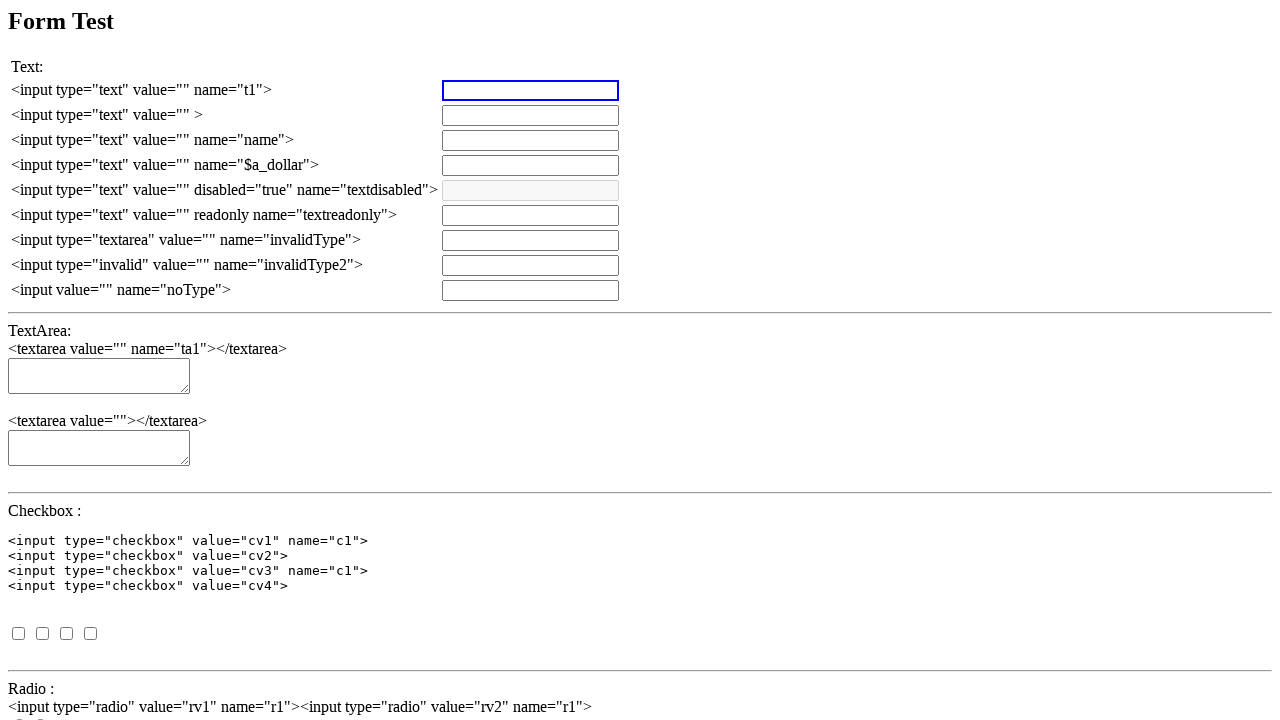

Set up dialog handler to accept alerts
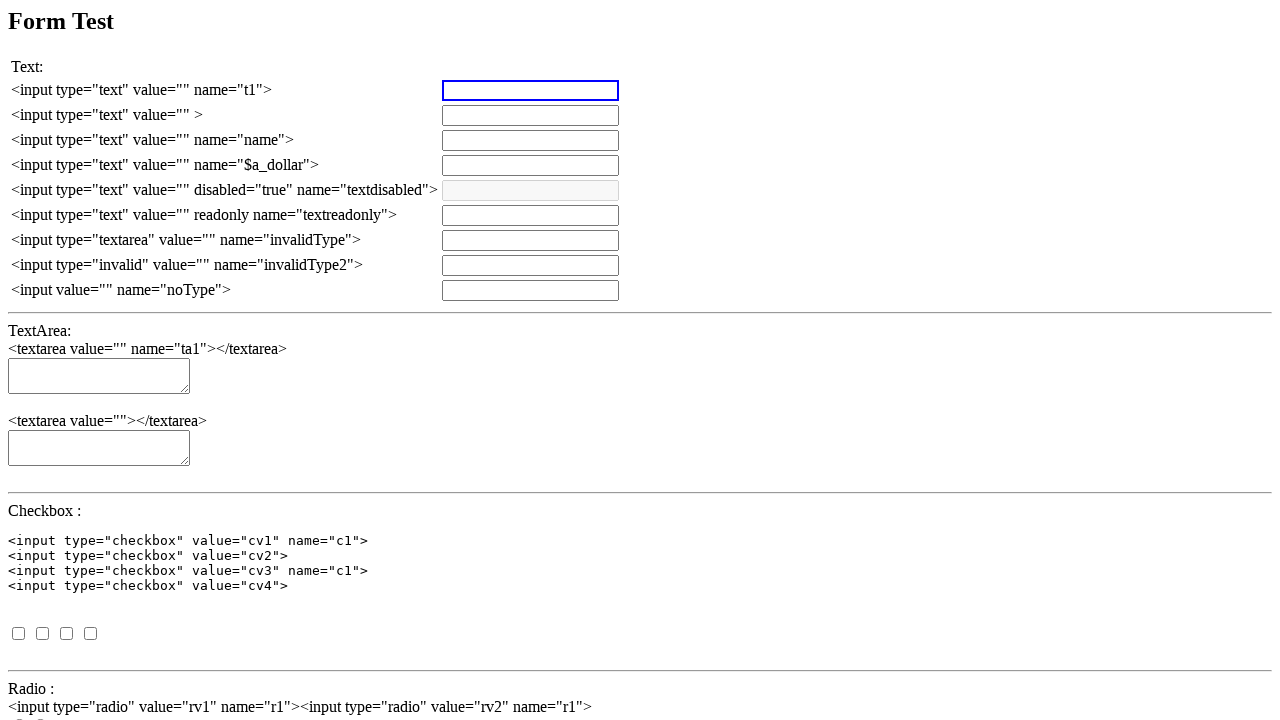

Cleared textarea input field using CSS selector on input[type='textarea']
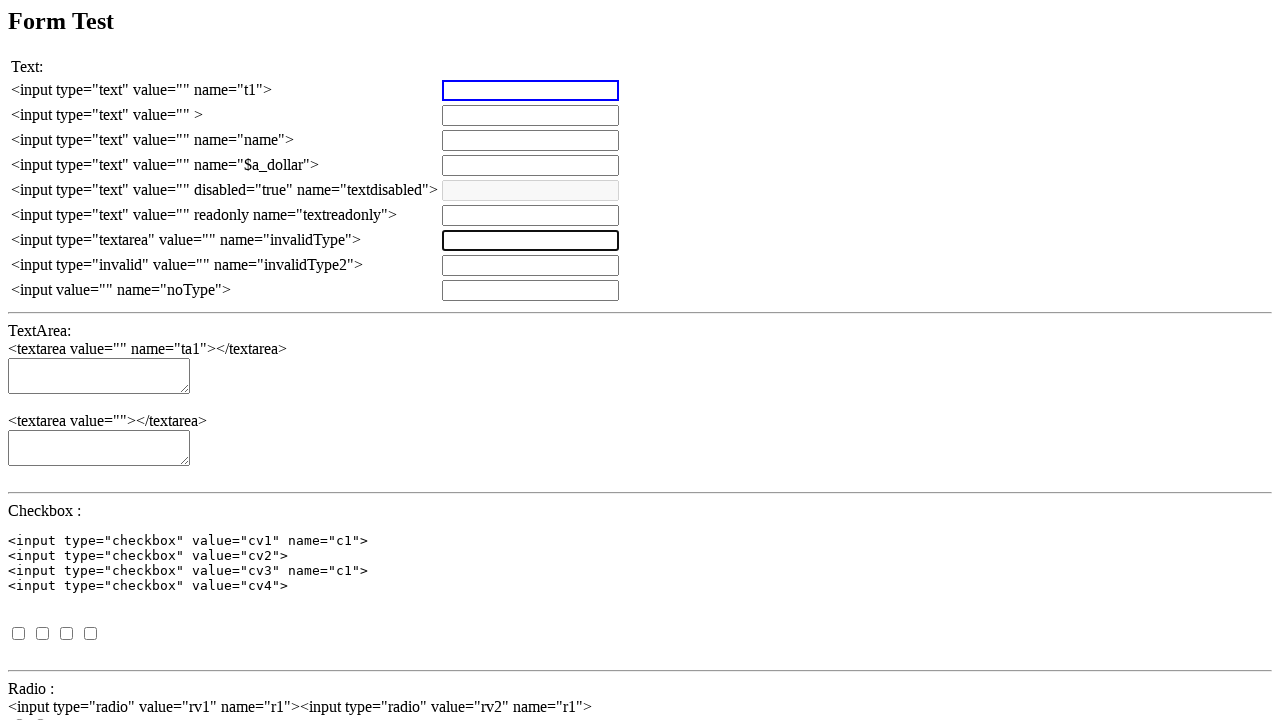

Filled textarea input field with '测试输入' on input[type='textarea']
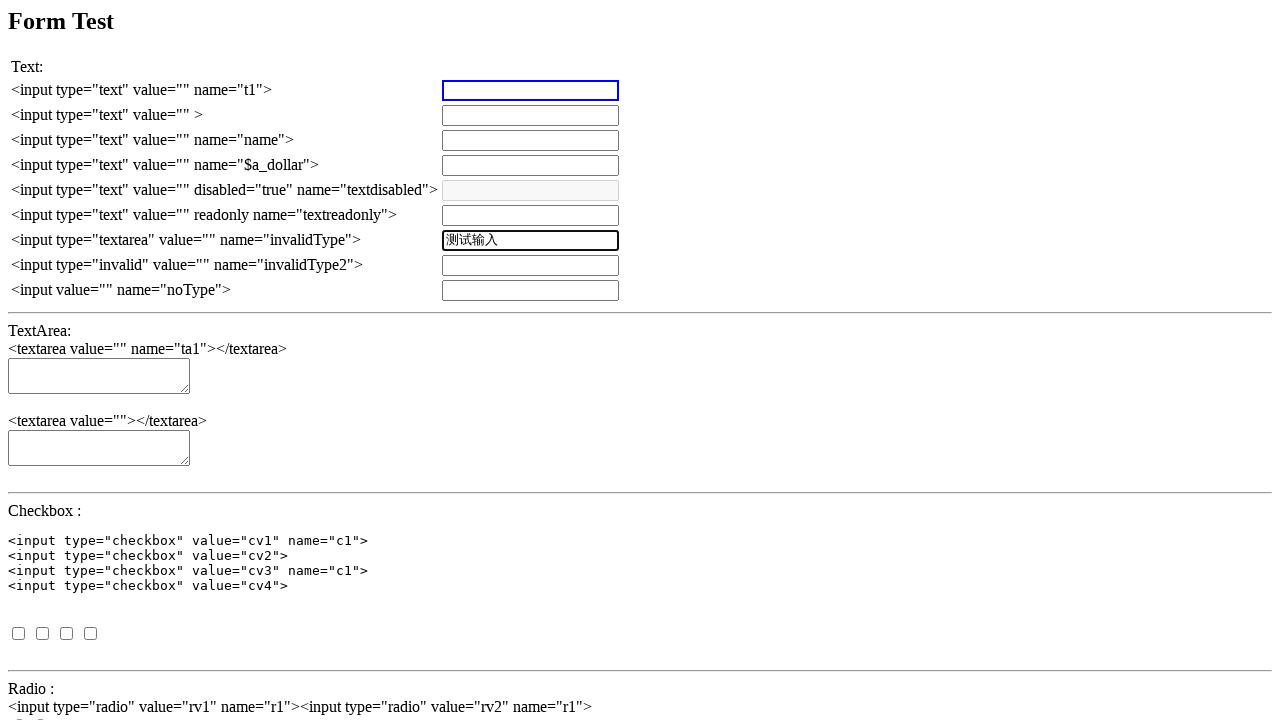

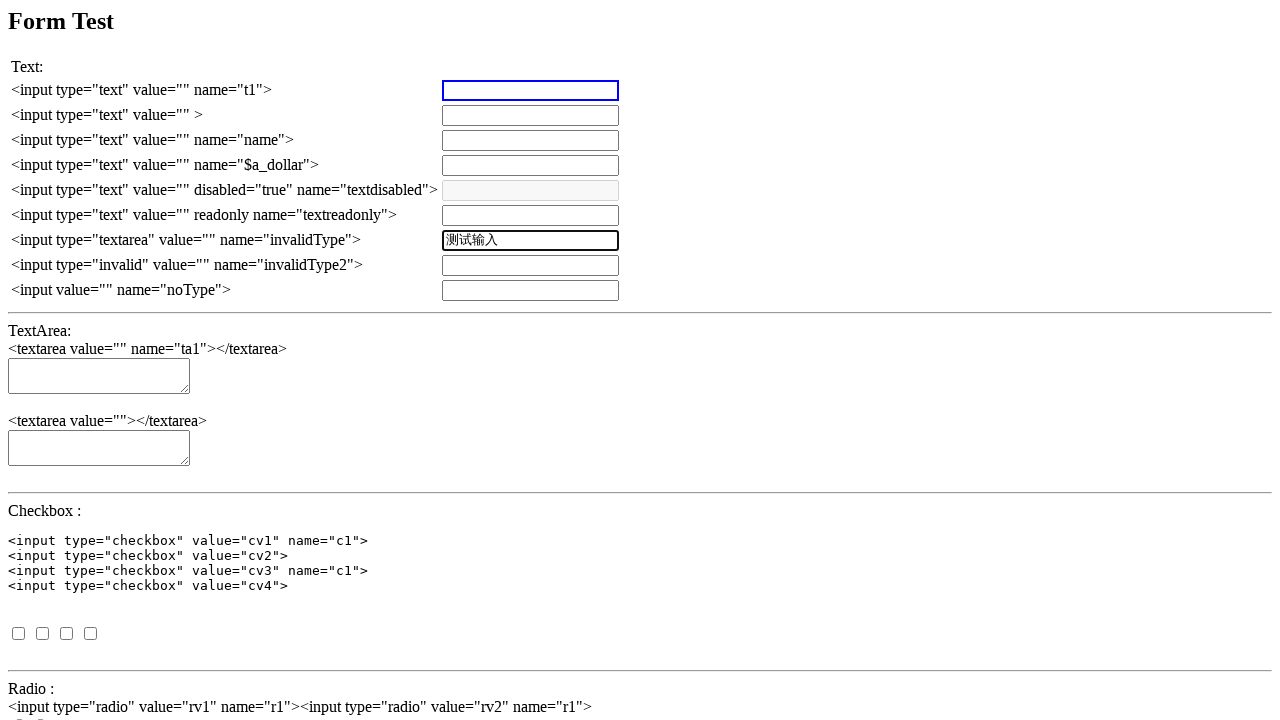